Tests that whitespace is trimmed from edited todo text

Starting URL: https://demo.playwright.dev/todomvc

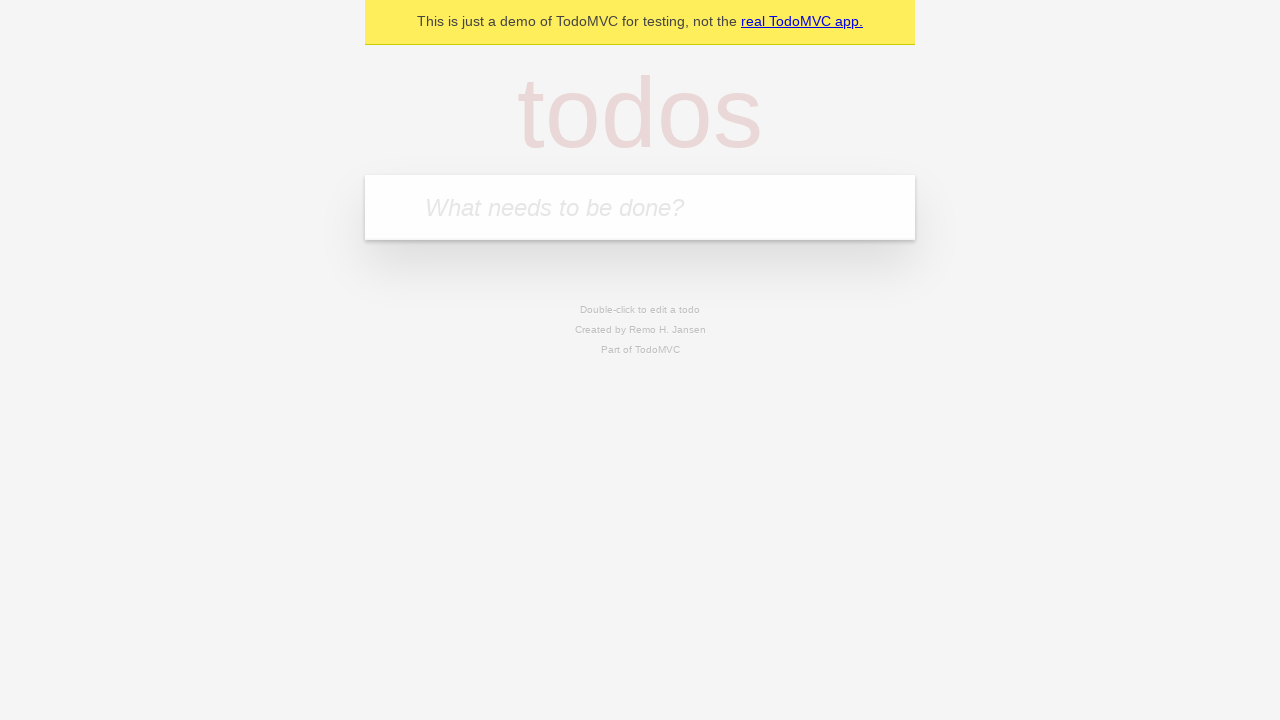

Navigated to TodoMVC demo page
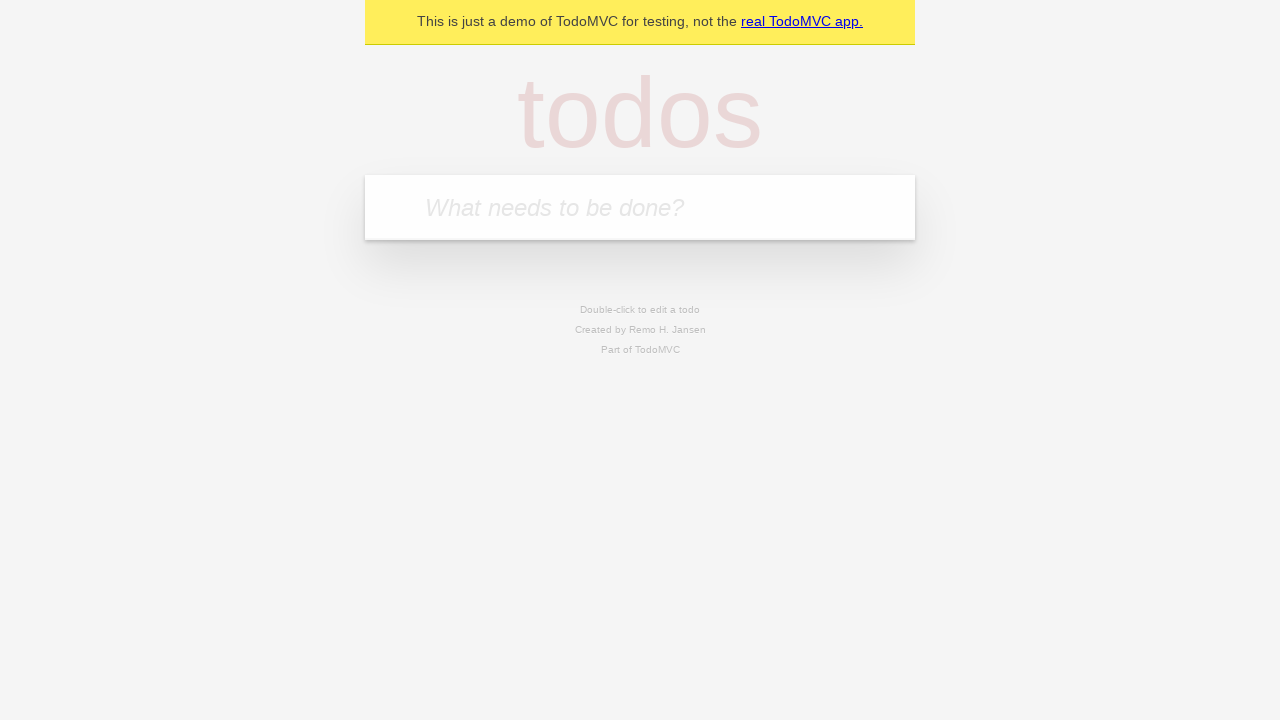

Located the new todo input field
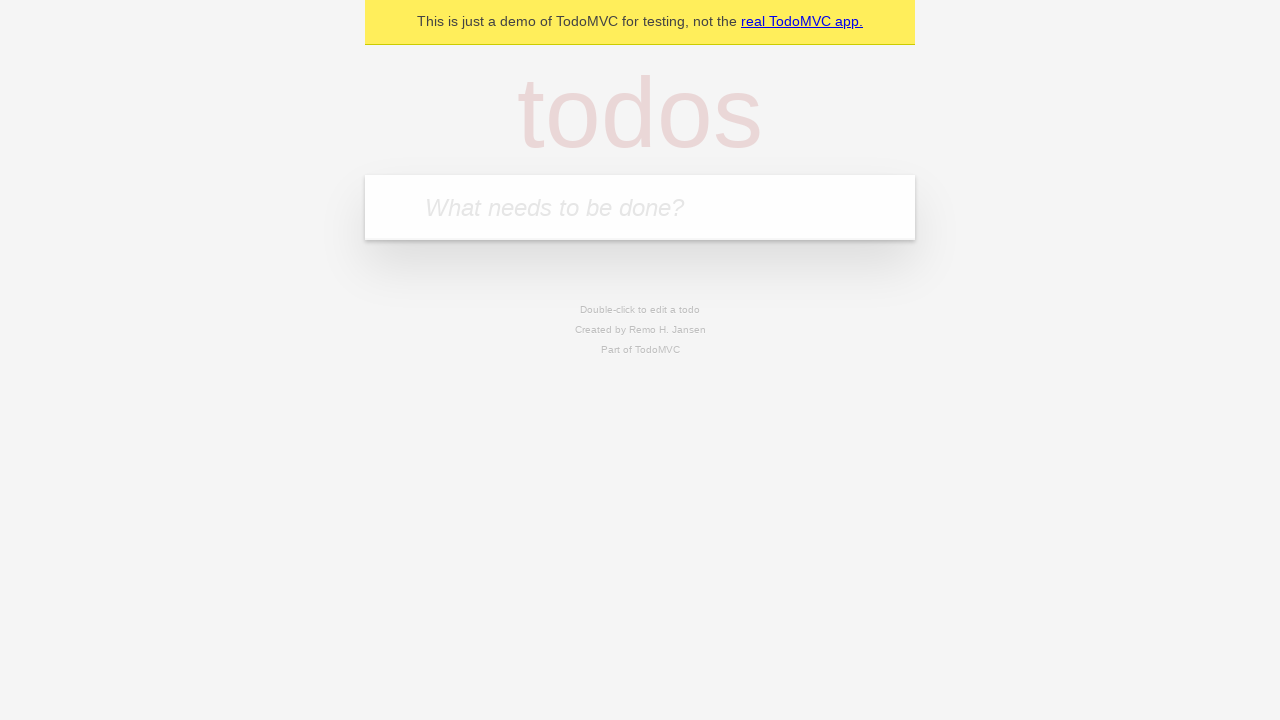

Filled todo input with 'buy some cheese' on internal:attr=[placeholder="What needs to be done?"i]
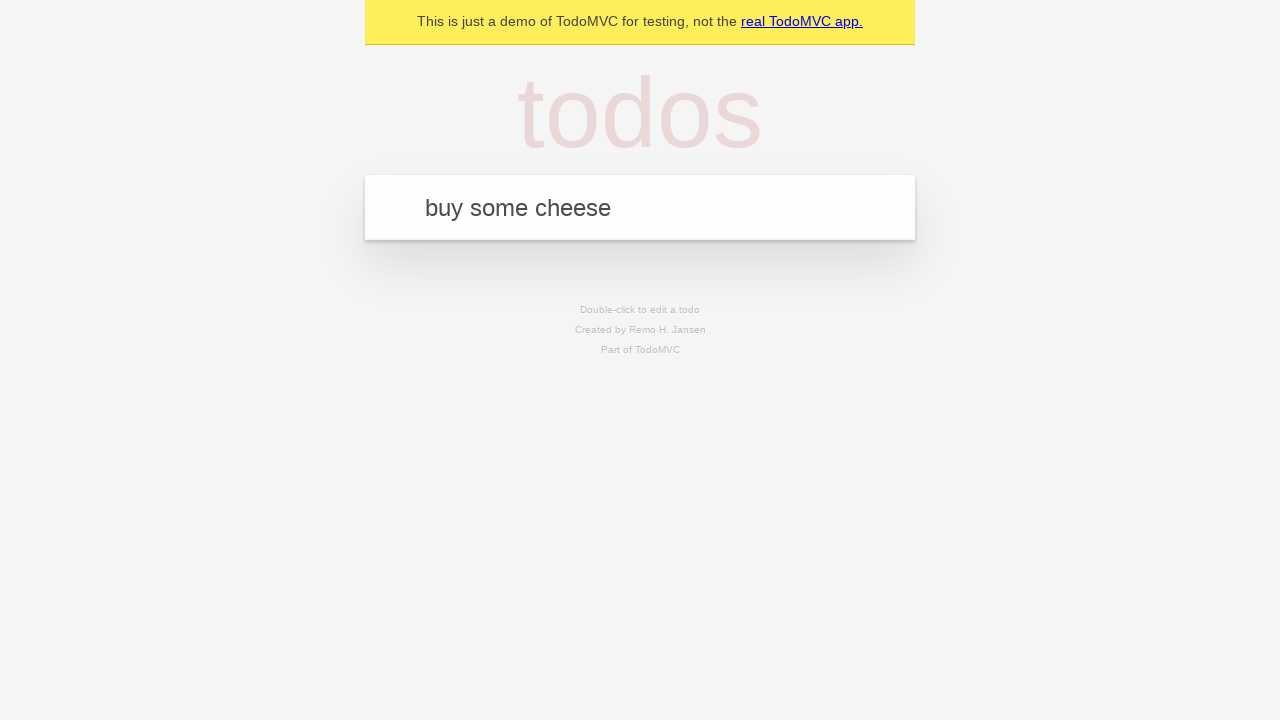

Pressed Enter to create todo 'buy some cheese' on internal:attr=[placeholder="What needs to be done?"i]
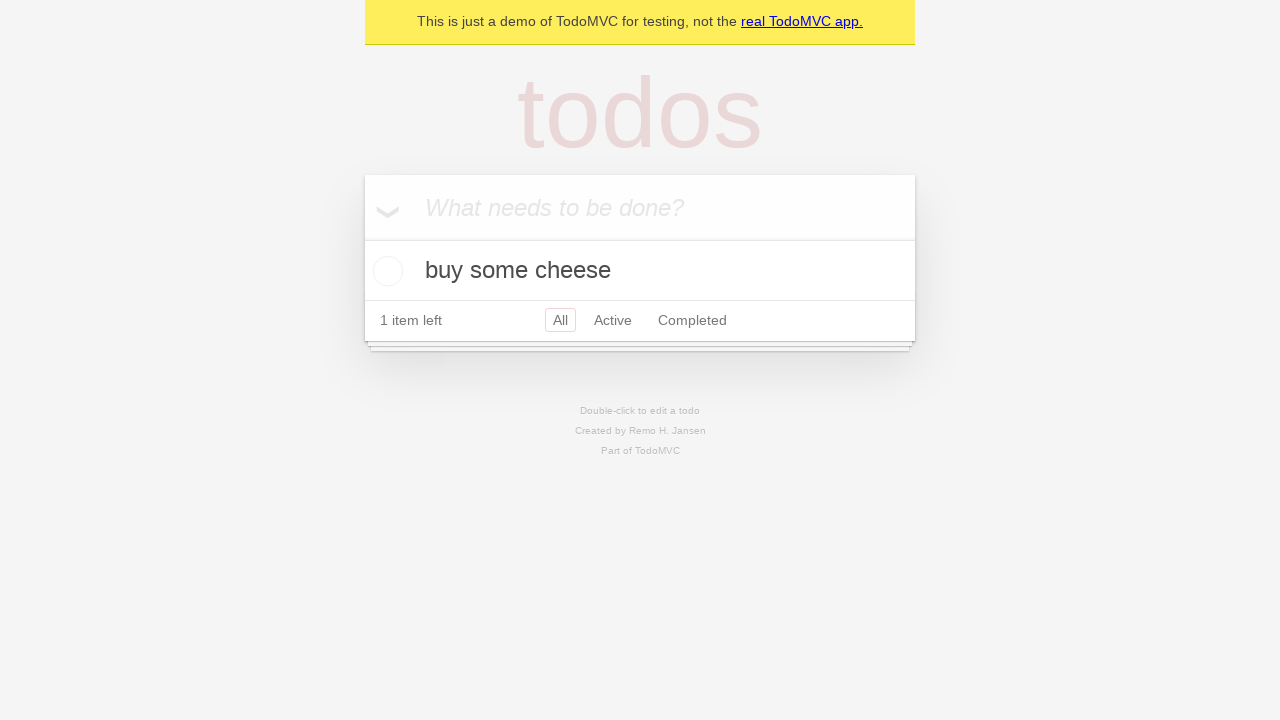

Filled todo input with 'feed the cat' on internal:attr=[placeholder="What needs to be done?"i]
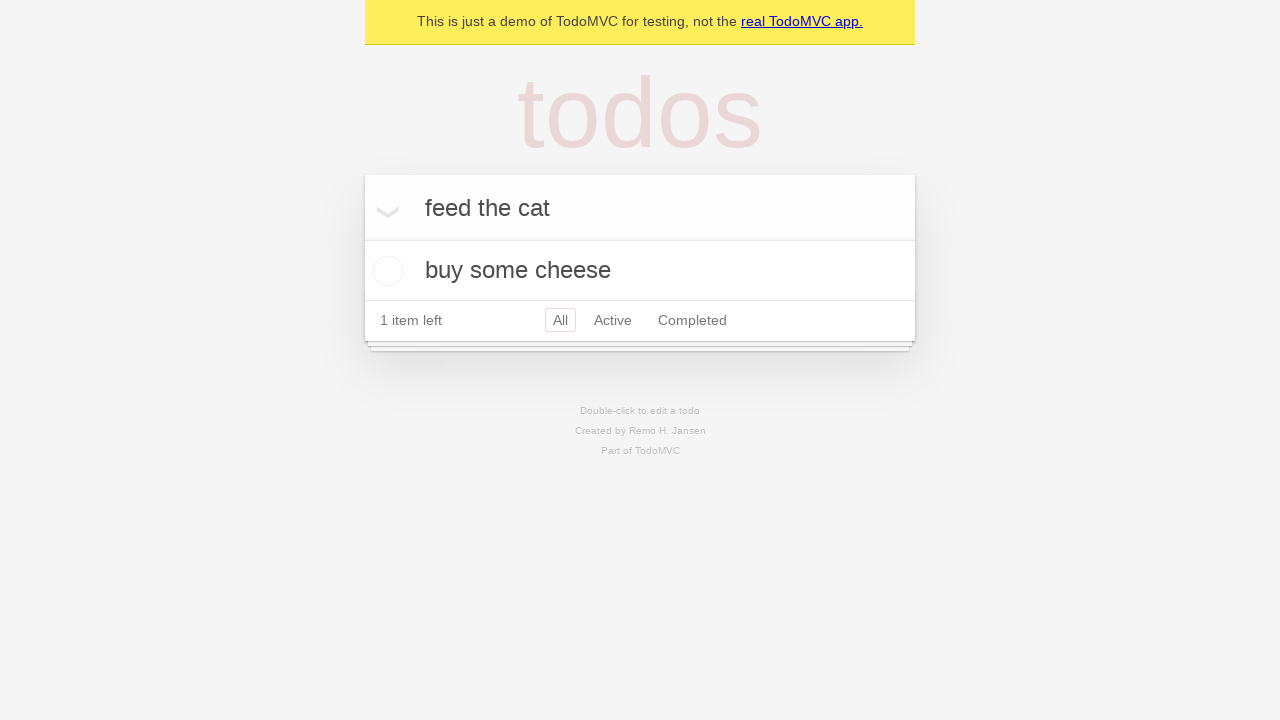

Pressed Enter to create todo 'feed the cat' on internal:attr=[placeholder="What needs to be done?"i]
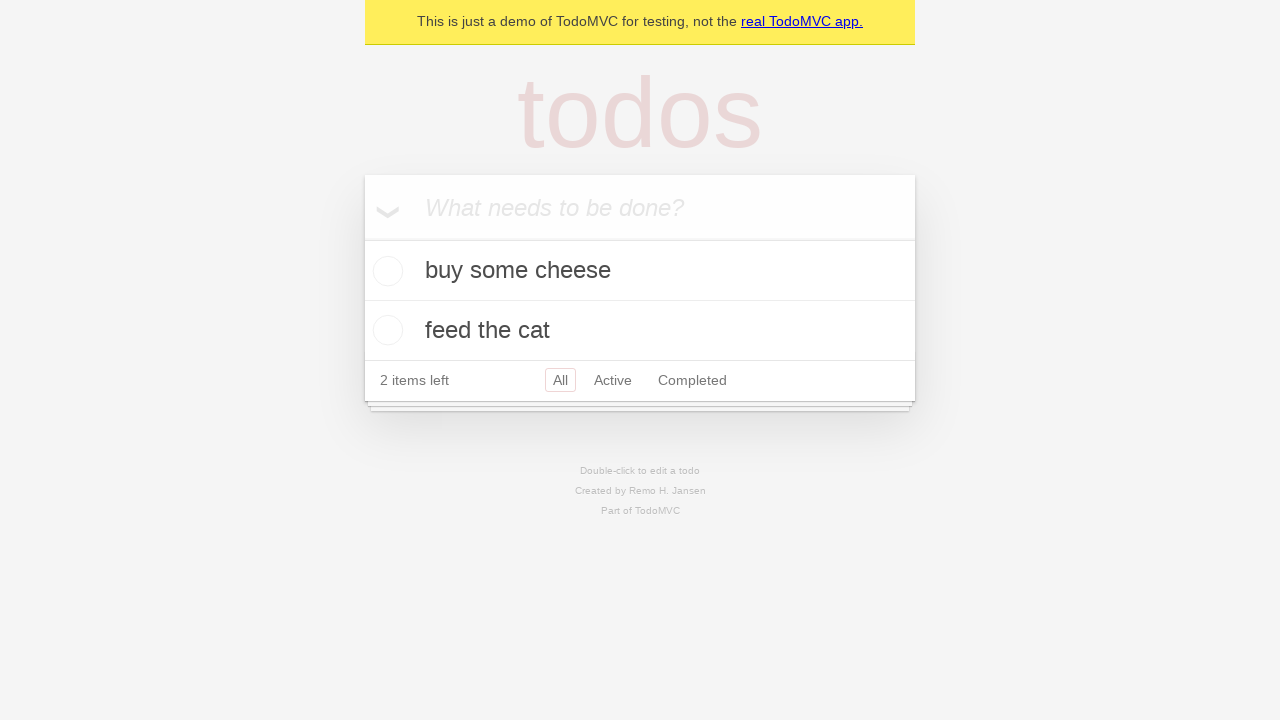

Filled todo input with 'book a doctors appointment' on internal:attr=[placeholder="What needs to be done?"i]
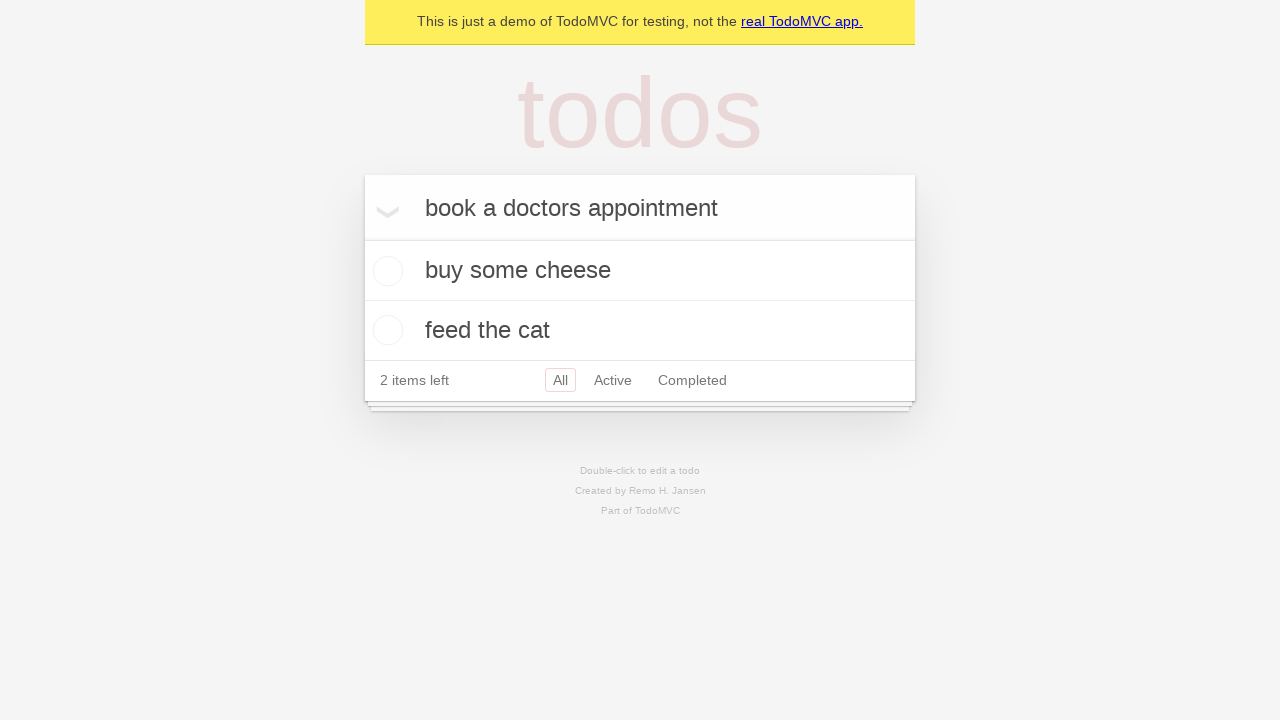

Pressed Enter to create todo 'book a doctors appointment' on internal:attr=[placeholder="What needs to be done?"i]
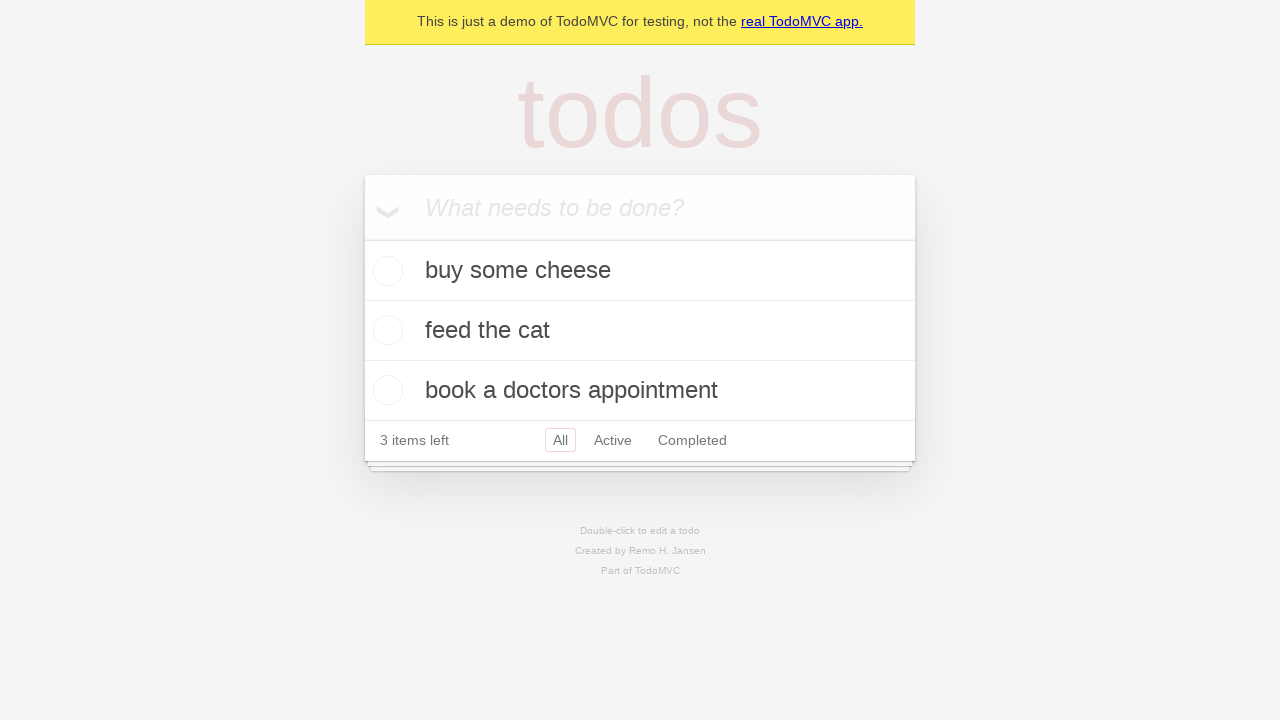

Located all todo items
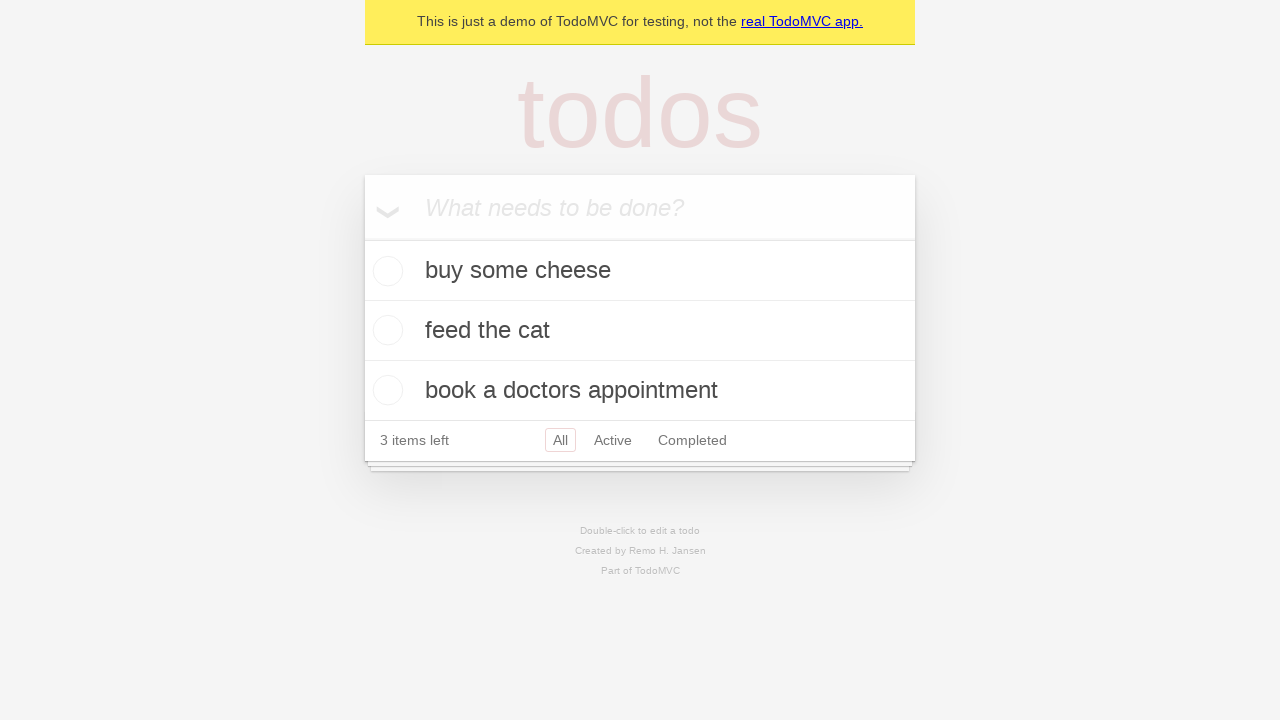

Double-clicked the second todo item to enter edit mode at (640, 331) on internal:testid=[data-testid="todo-item"s] >> nth=1
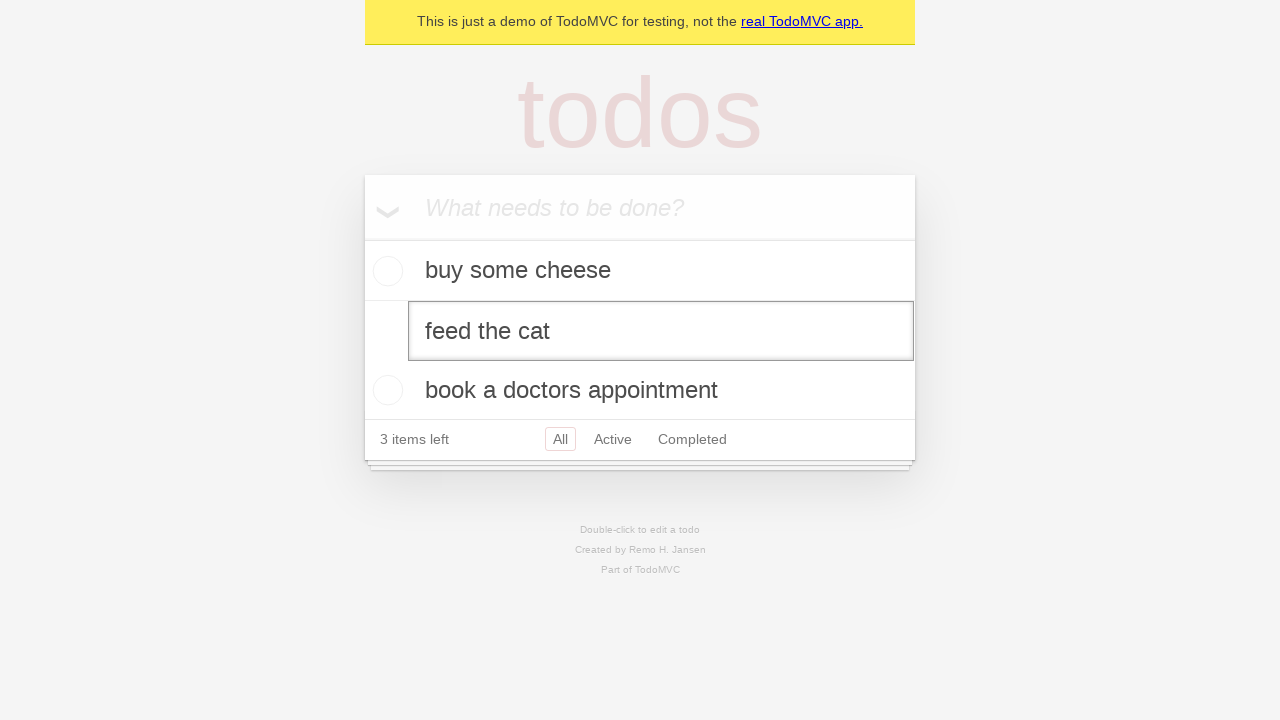

Filled edited todo text with whitespace: '    buy some sausages    ' on internal:testid=[data-testid="todo-item"s] >> nth=1 >> internal:role=textbox[nam
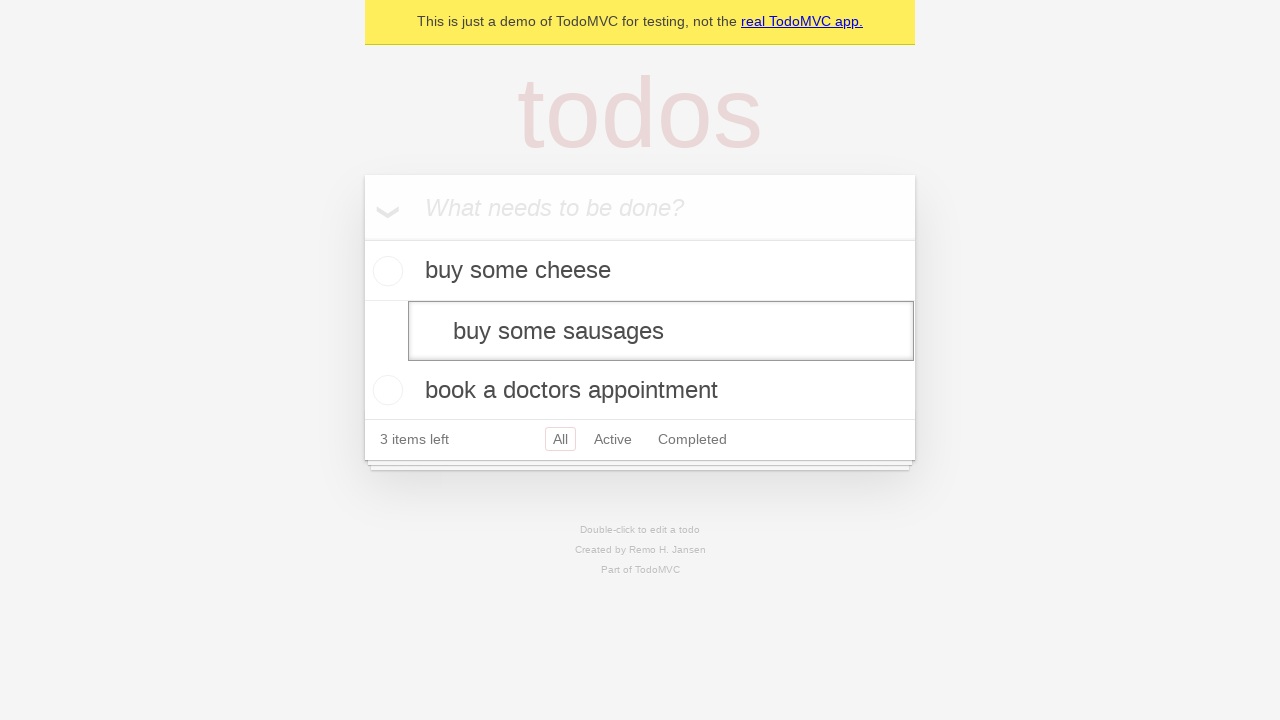

Pressed Enter to confirm todo edit and verify whitespace is trimmed on internal:testid=[data-testid="todo-item"s] >> nth=1 >> internal:role=textbox[nam
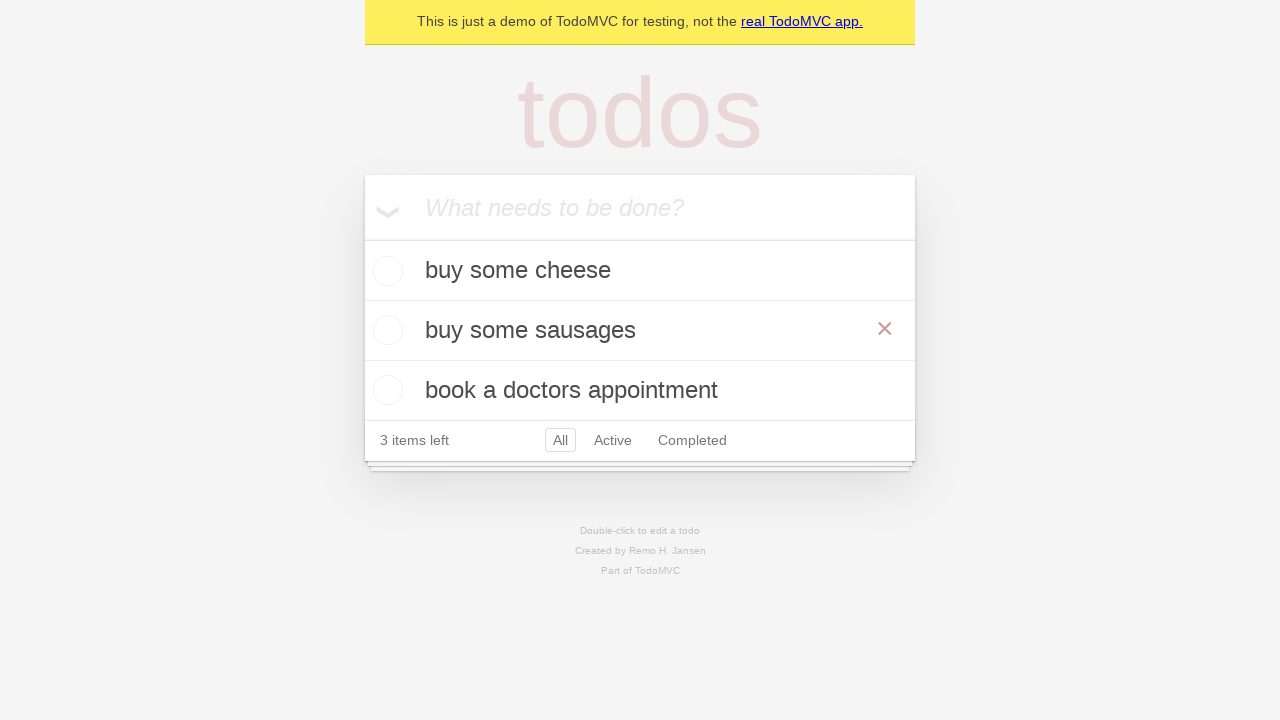

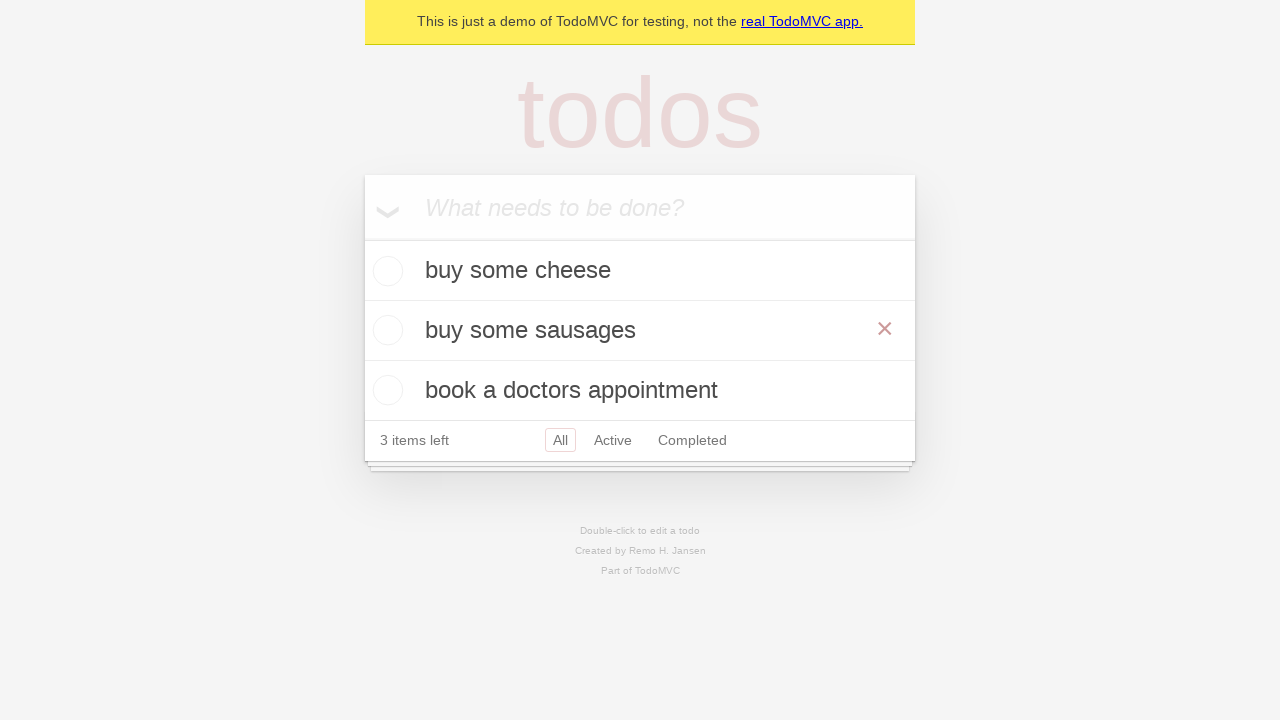